Tests BMI calculator by inputting height and weight values, then verifying the calculated BMI result

Starting URL: http://cn.onlinebmicalculator.com/

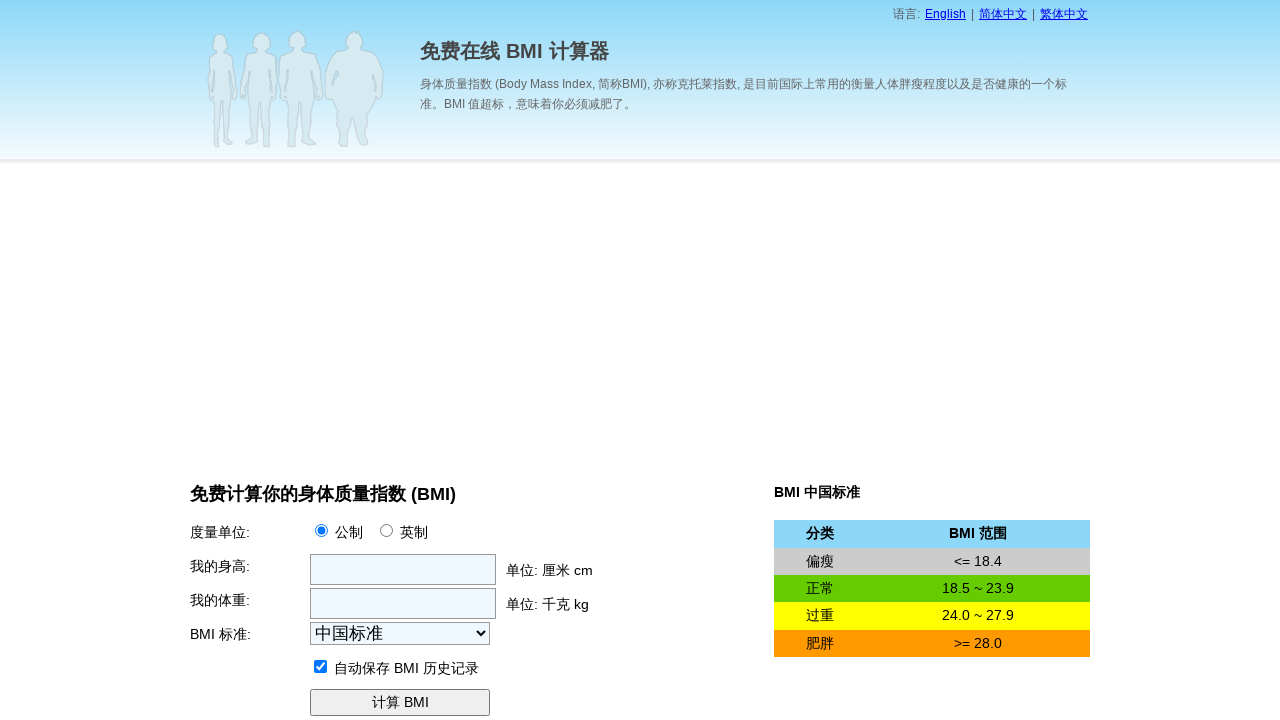

Filled height field with 175 cm on input[name='f_height']
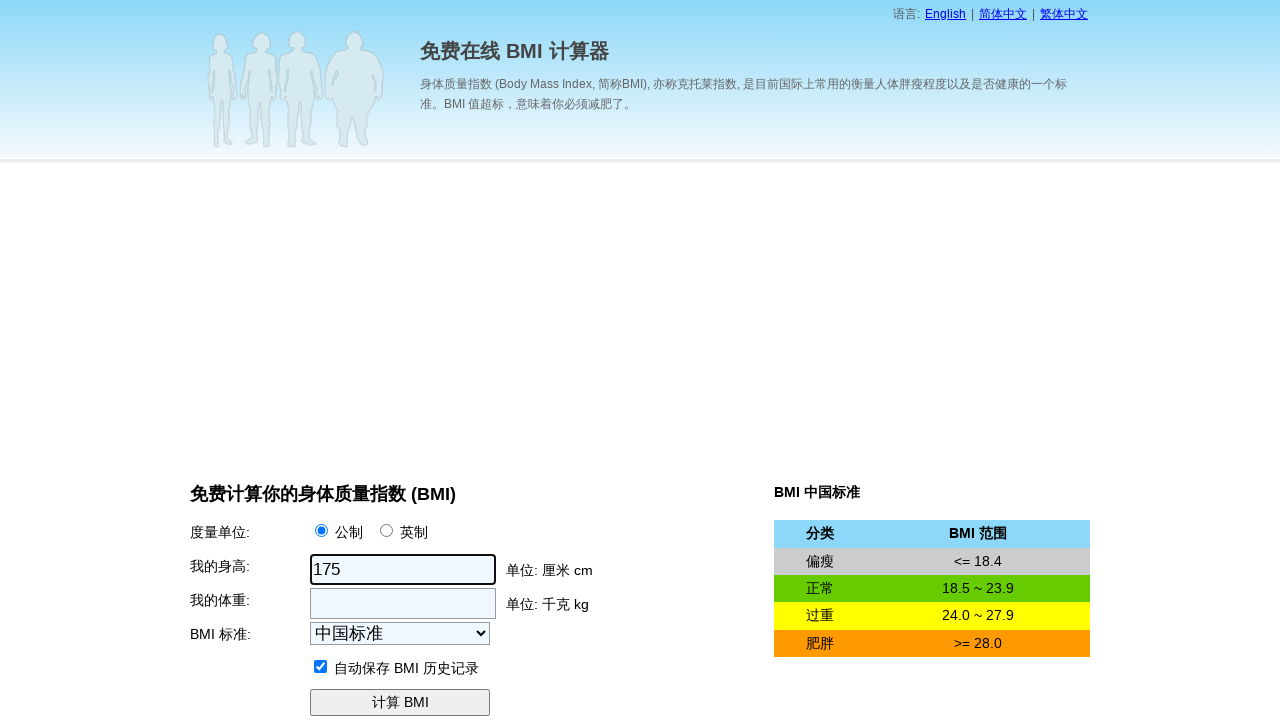

Filled weight field with 68 kg on input[name='f_weight']
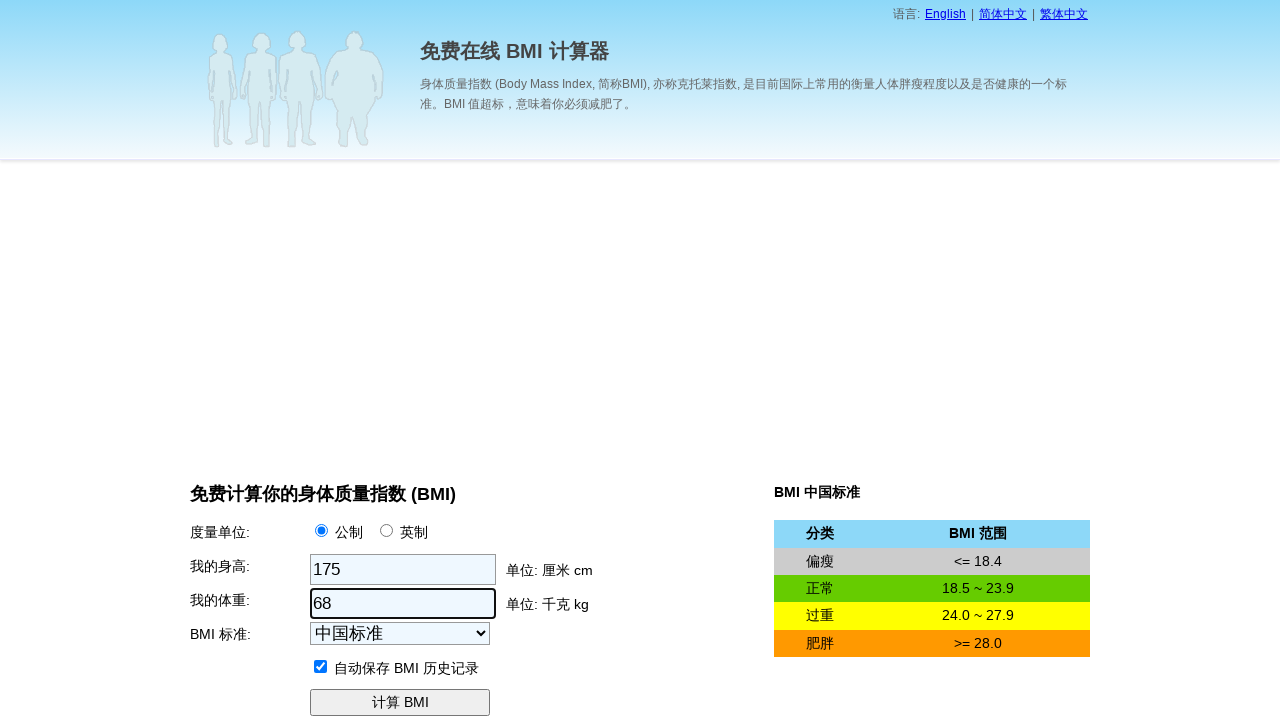

Clicked submit button to calculate BMI at (400, 703) on input[name='f_submit']
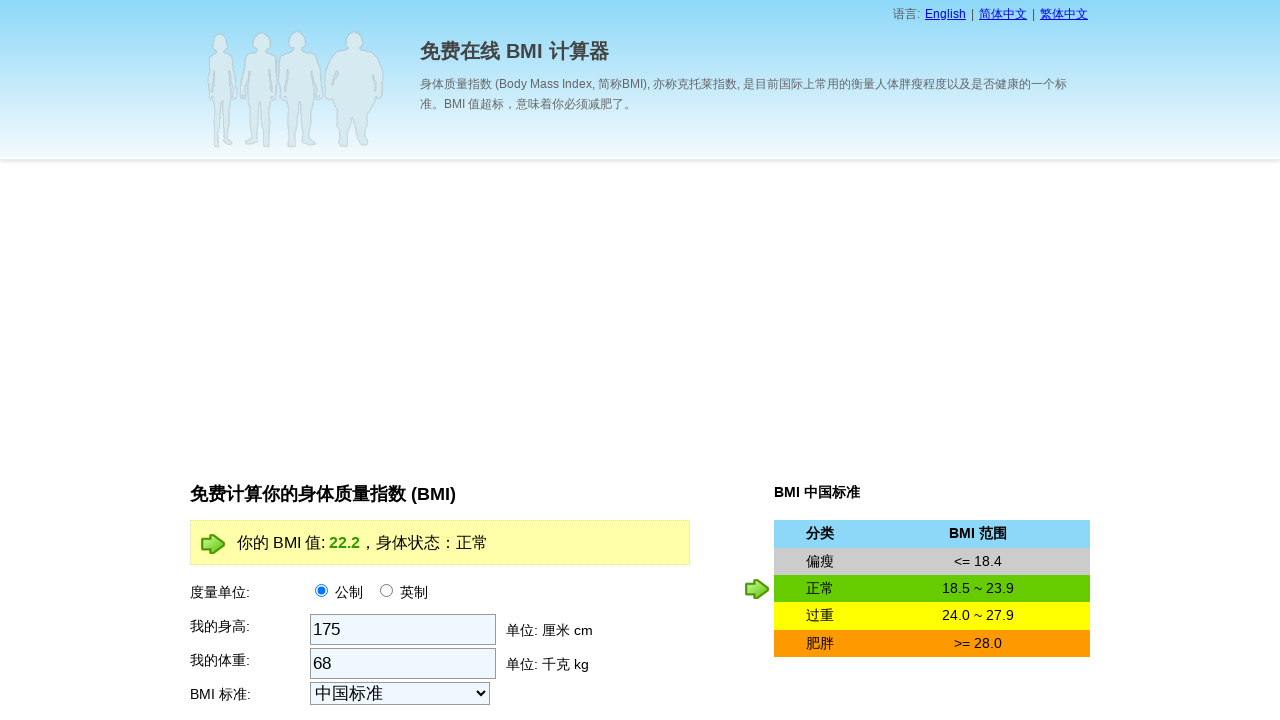

BMI calculation result appeared on page
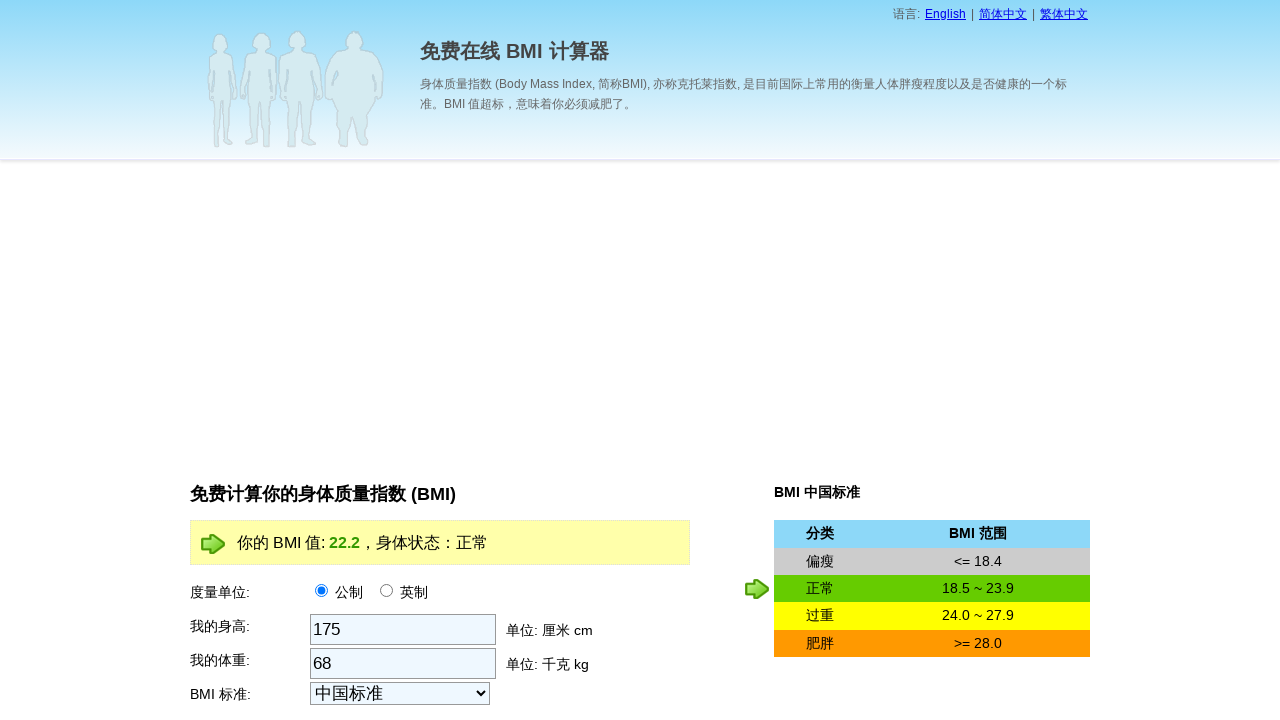

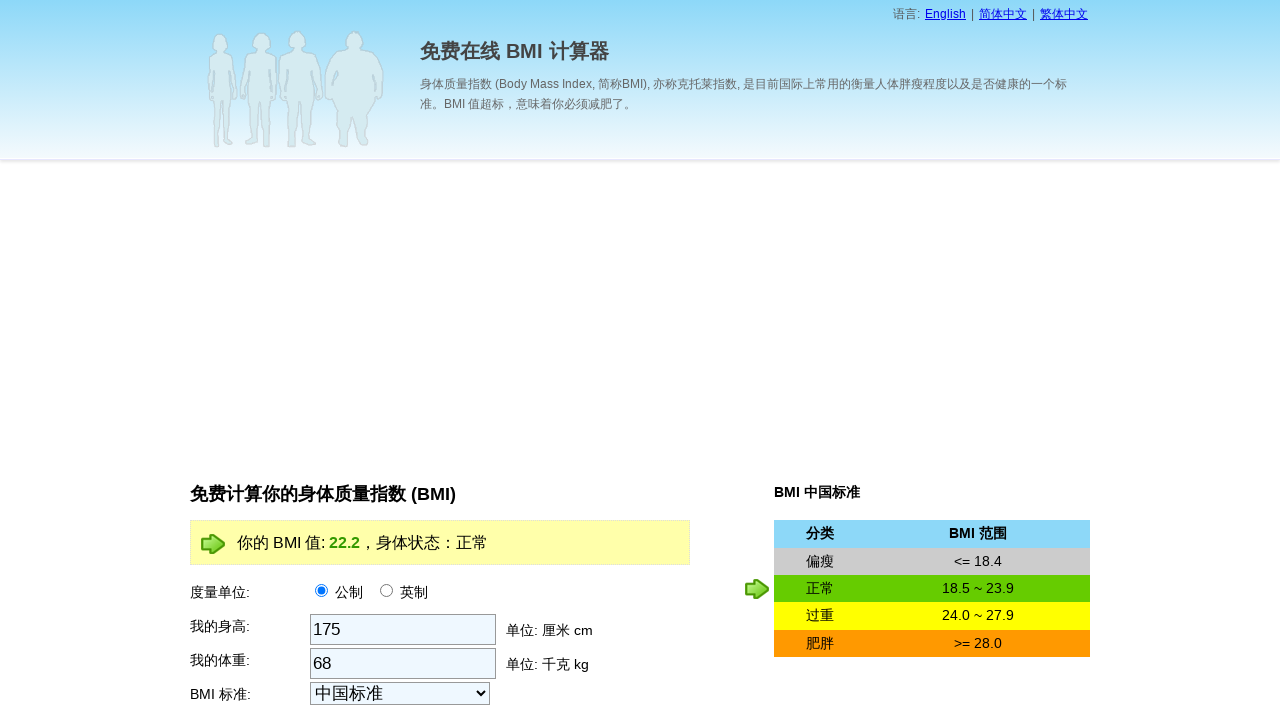